Tests dynamic loading functionality by clicking a start button and waiting for hidden content to appear

Starting URL: https://the-internet.herokuapp.com/dynamic_loading/1

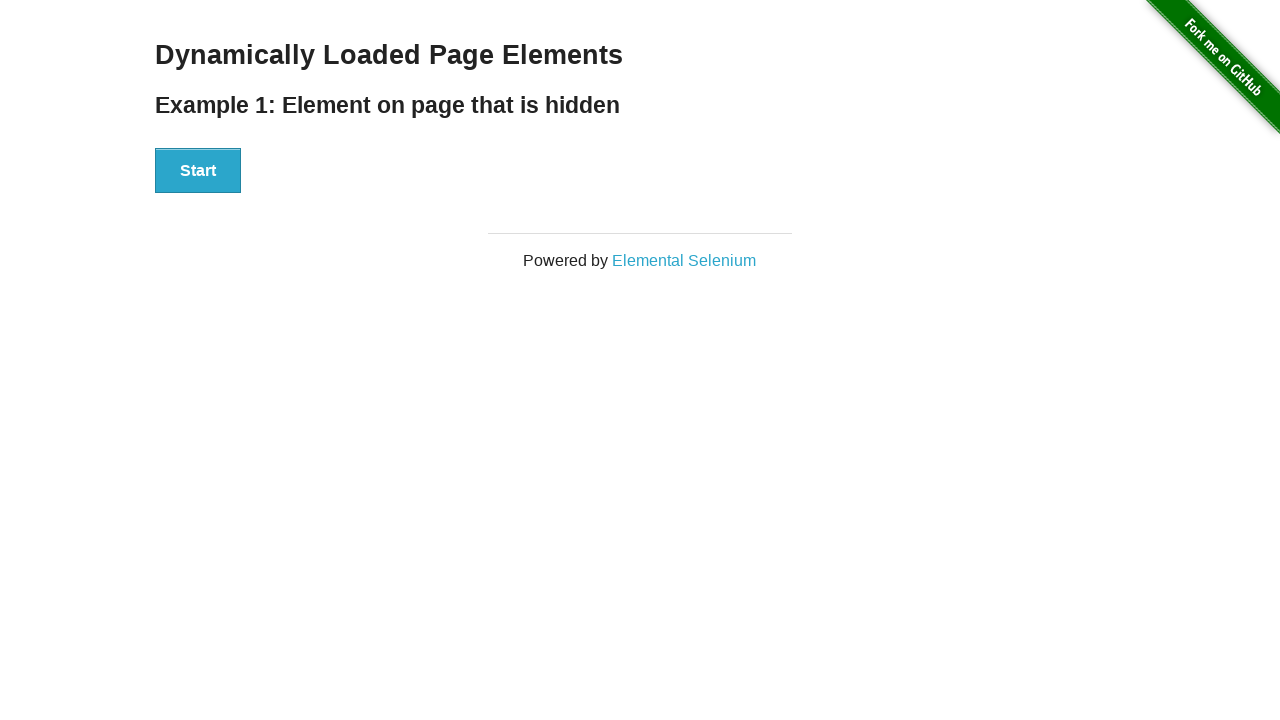

Clicked the start button to trigger dynamic loading at (198, 171) on xpath=//*[@id='start']/button
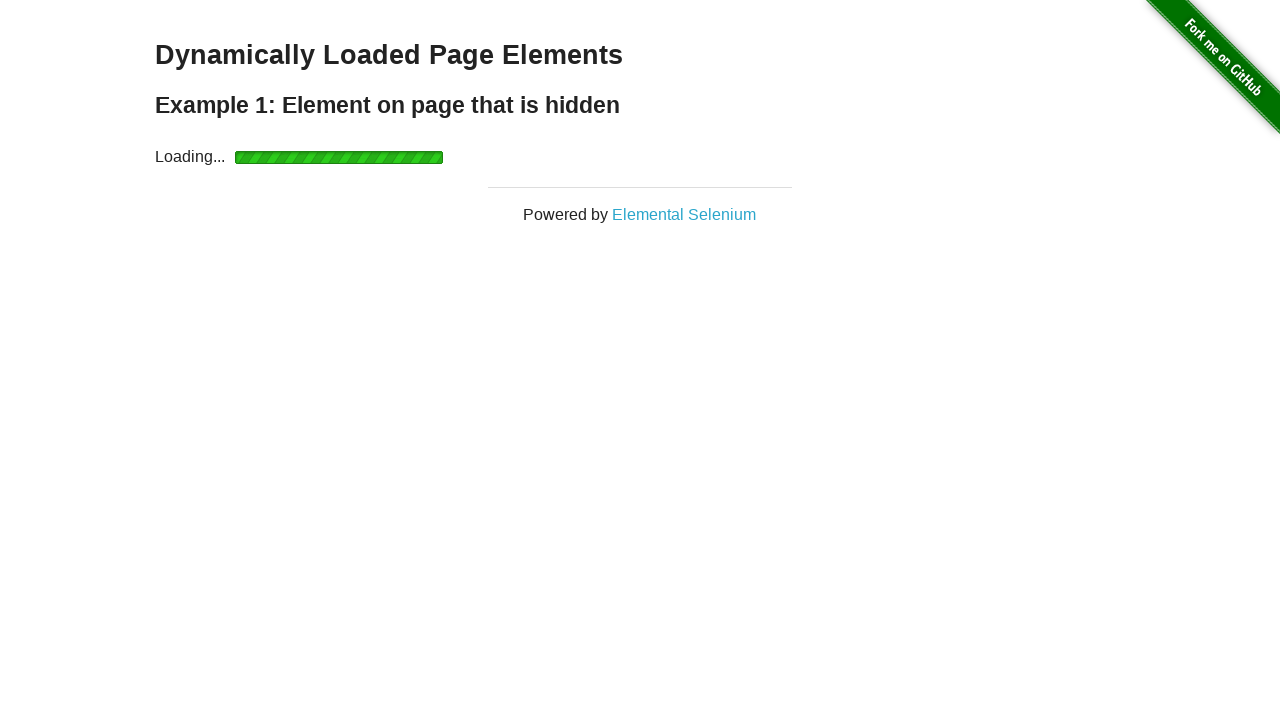

Waited for dynamically loaded content to appear
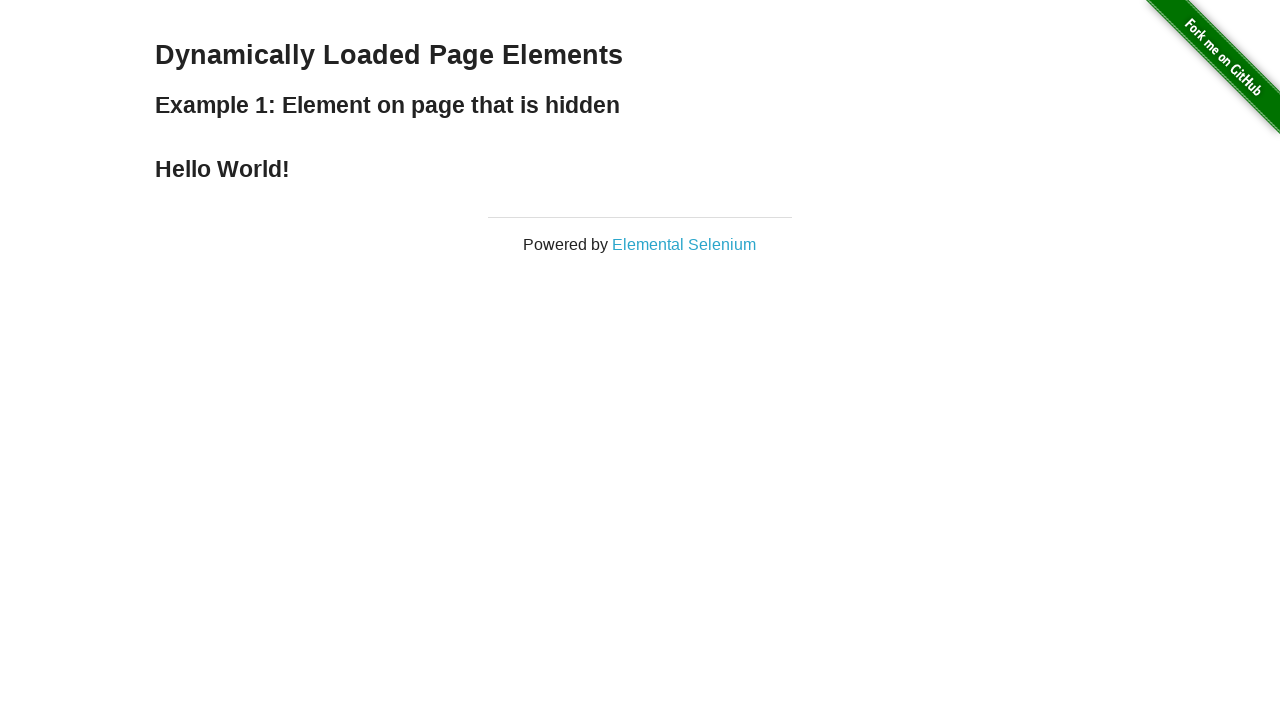

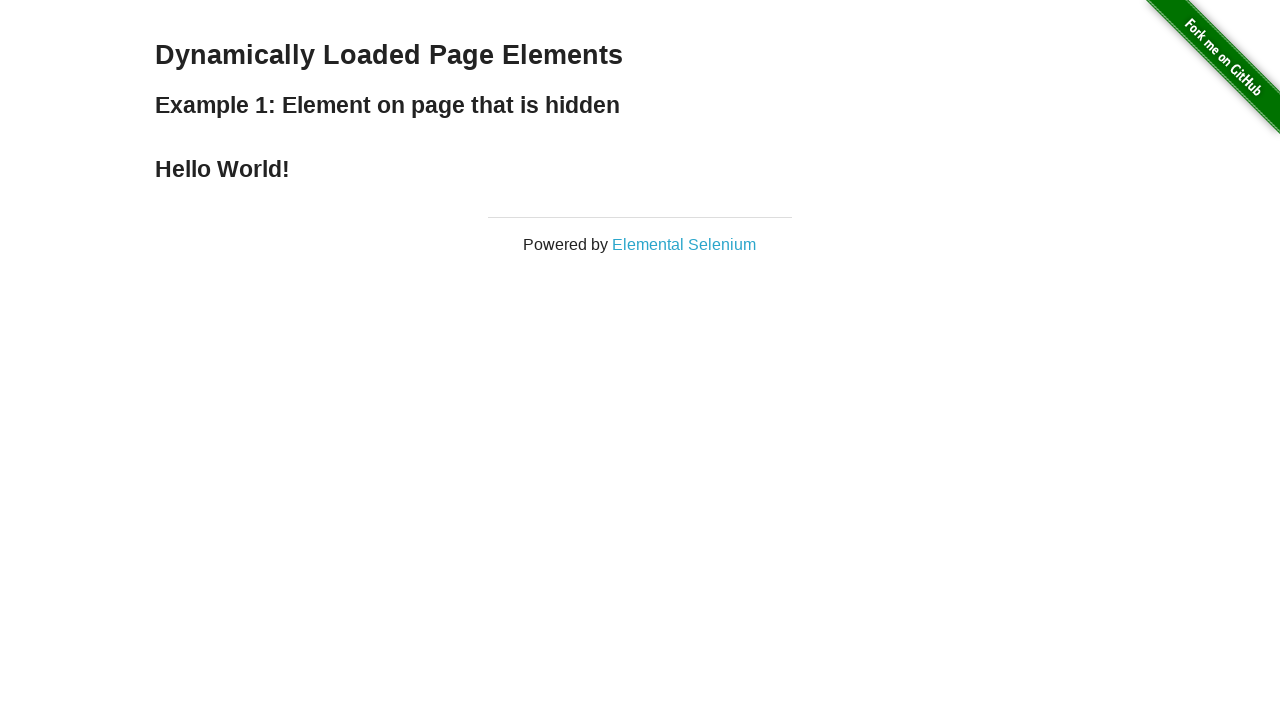